Tests XPath locator strategies by navigating to a practice automation page and locating elements using sibling and parent axis selectors, then retrieving text from a button element.

Starting URL: https://rahulshettyacademy.com/AutomationPractice/

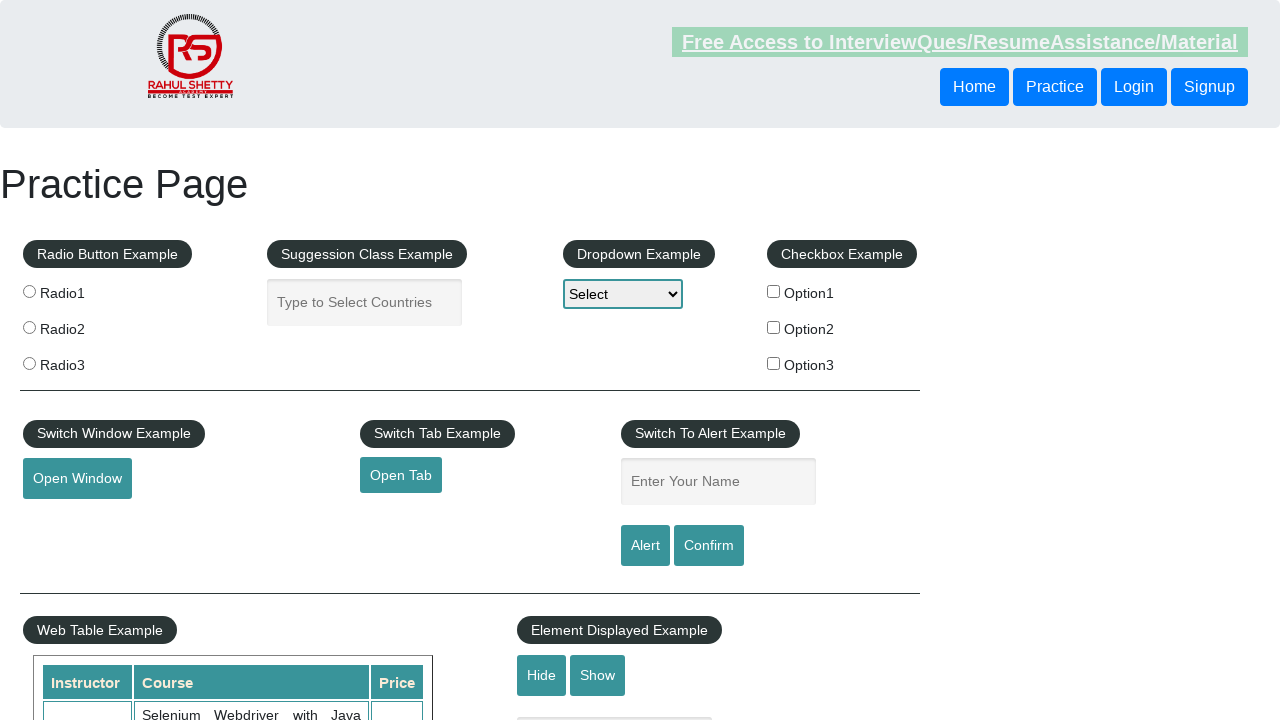

Navigated to automation practice page
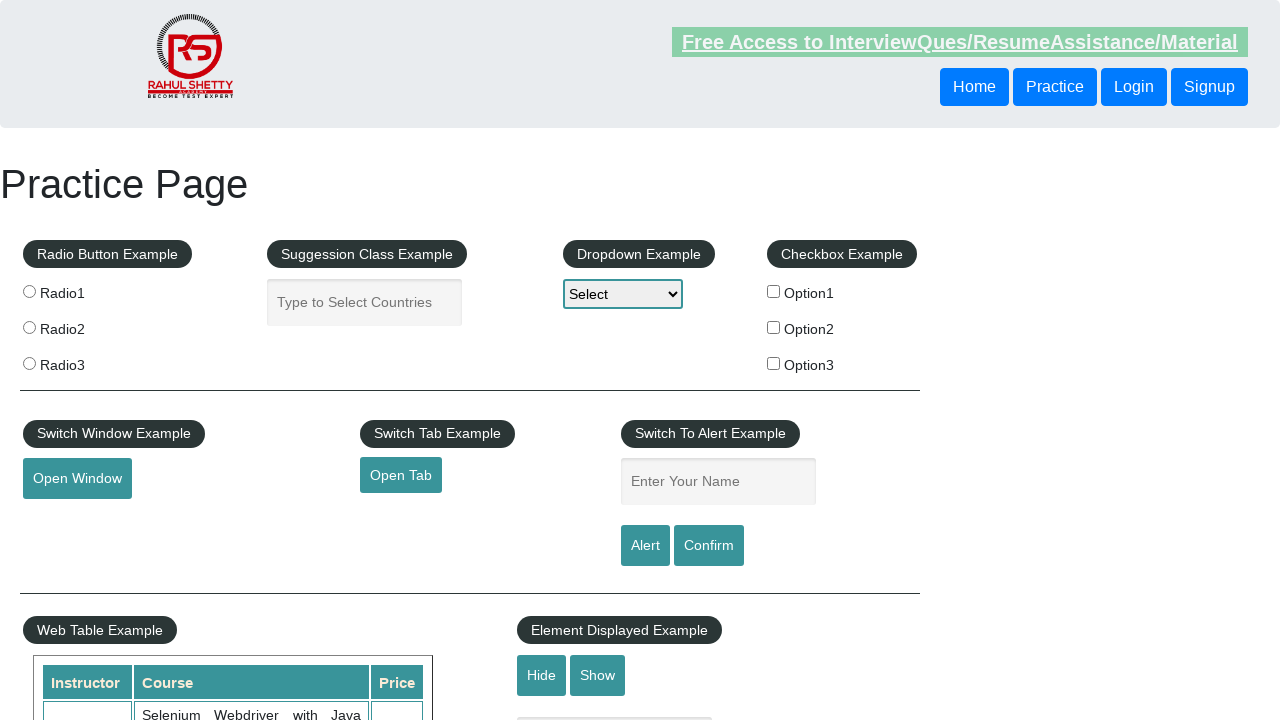

Located button element using following-sibling XPath axis
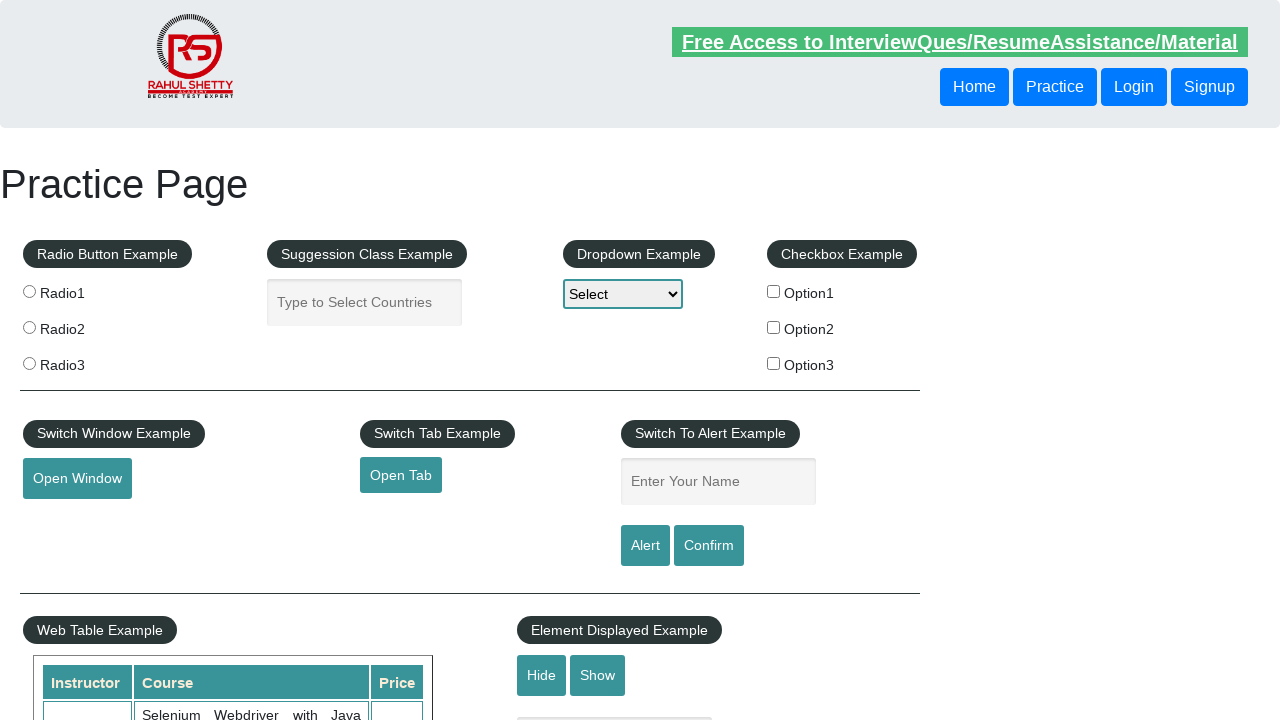

Retrieved text from button using parent XPath axis: 'Signup'
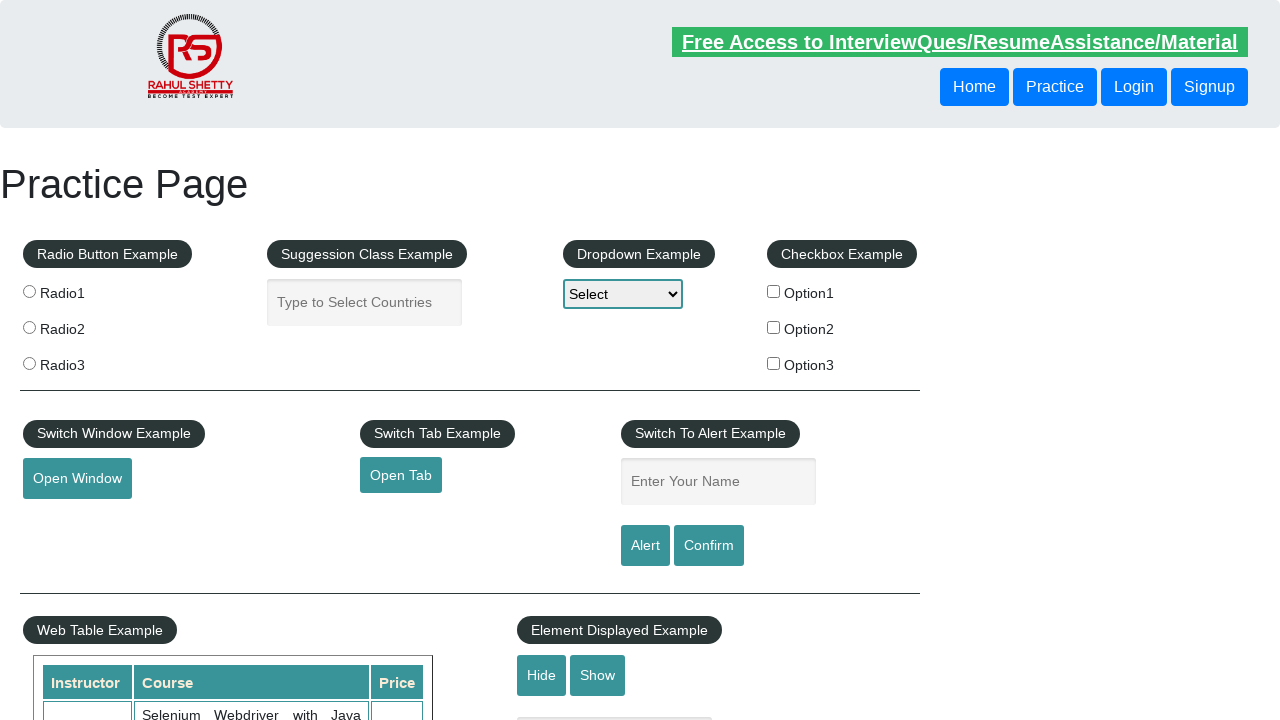

Printed button text to console
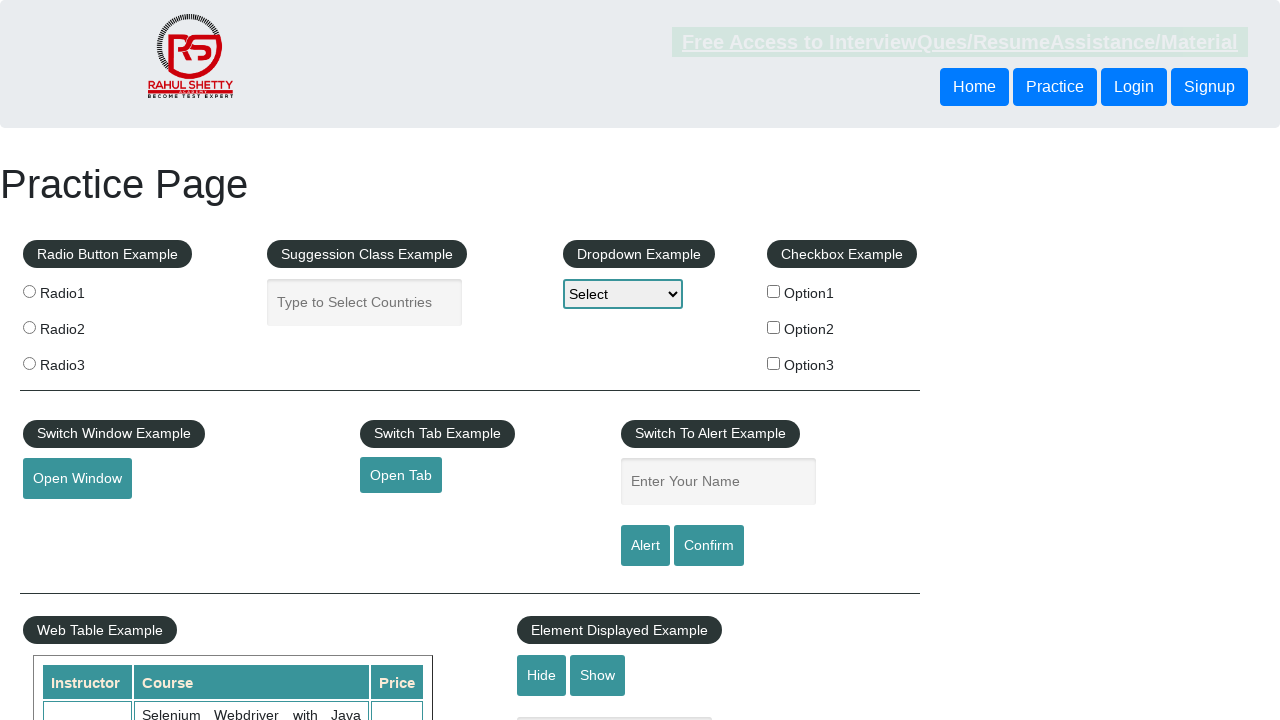

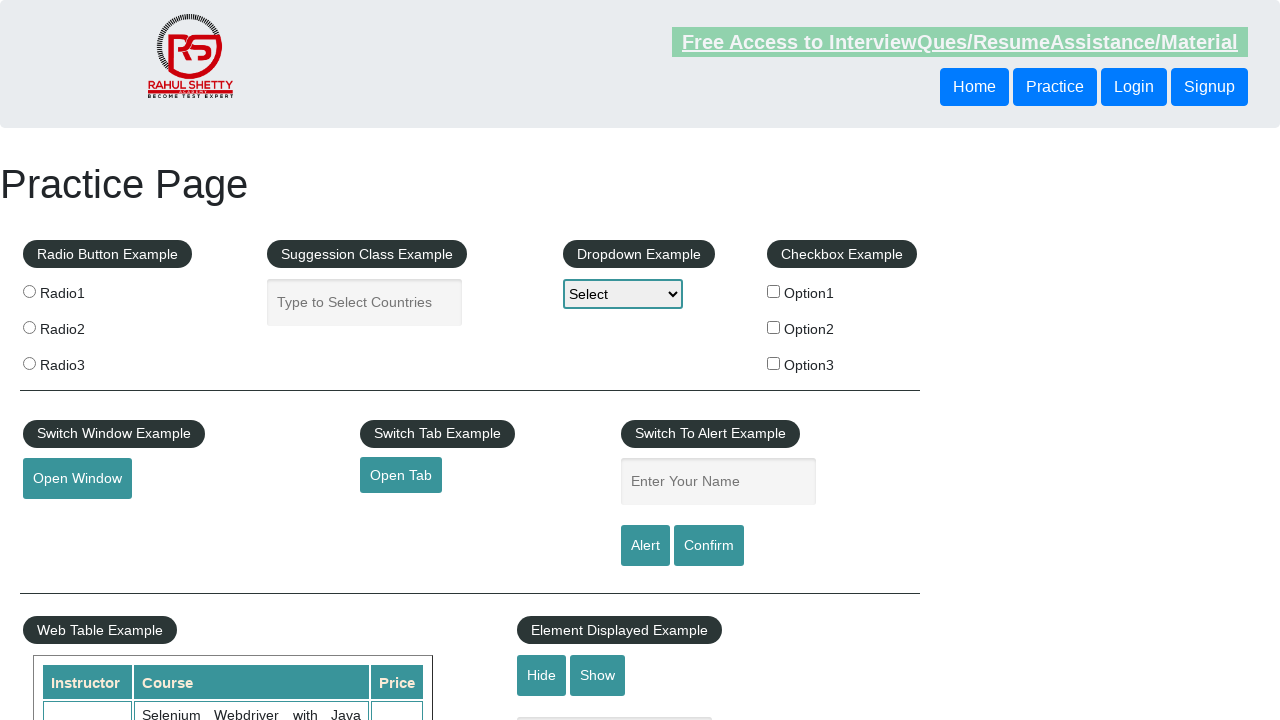